Clicks on the consultation button on the homepage

Starting URL: https://ithillel.ua/

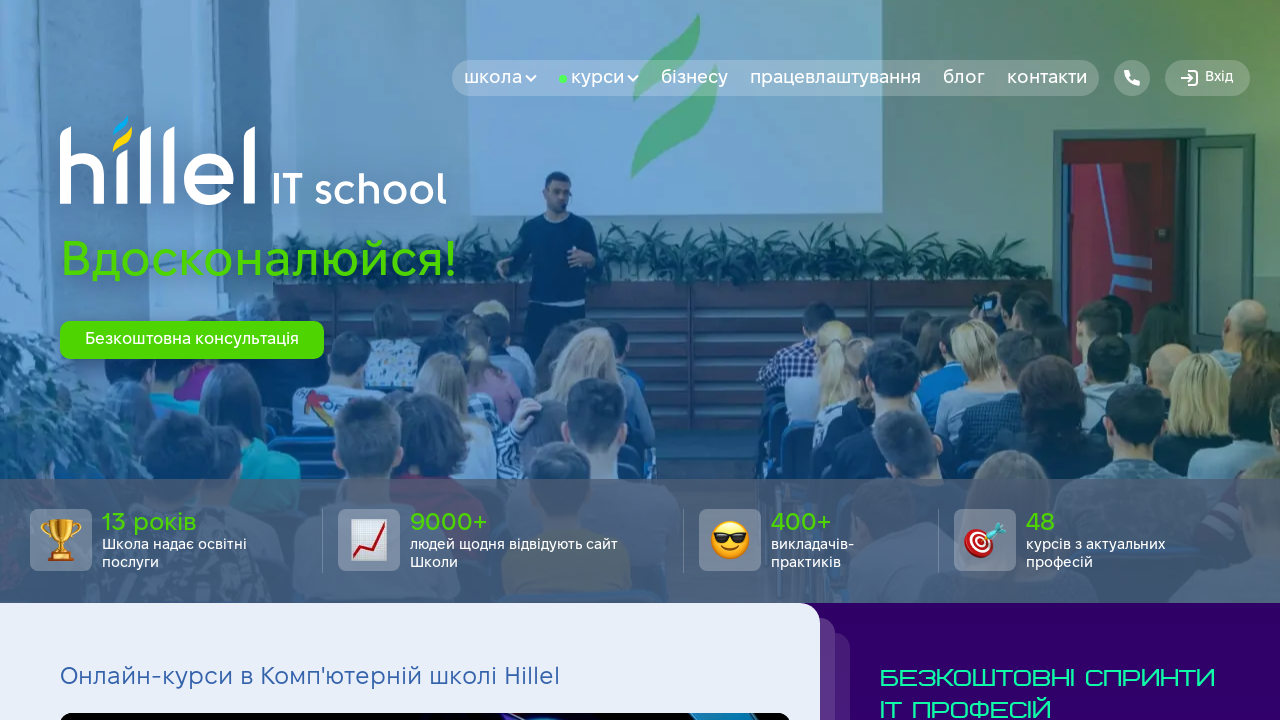

Navigated to https://ithillel.ua/
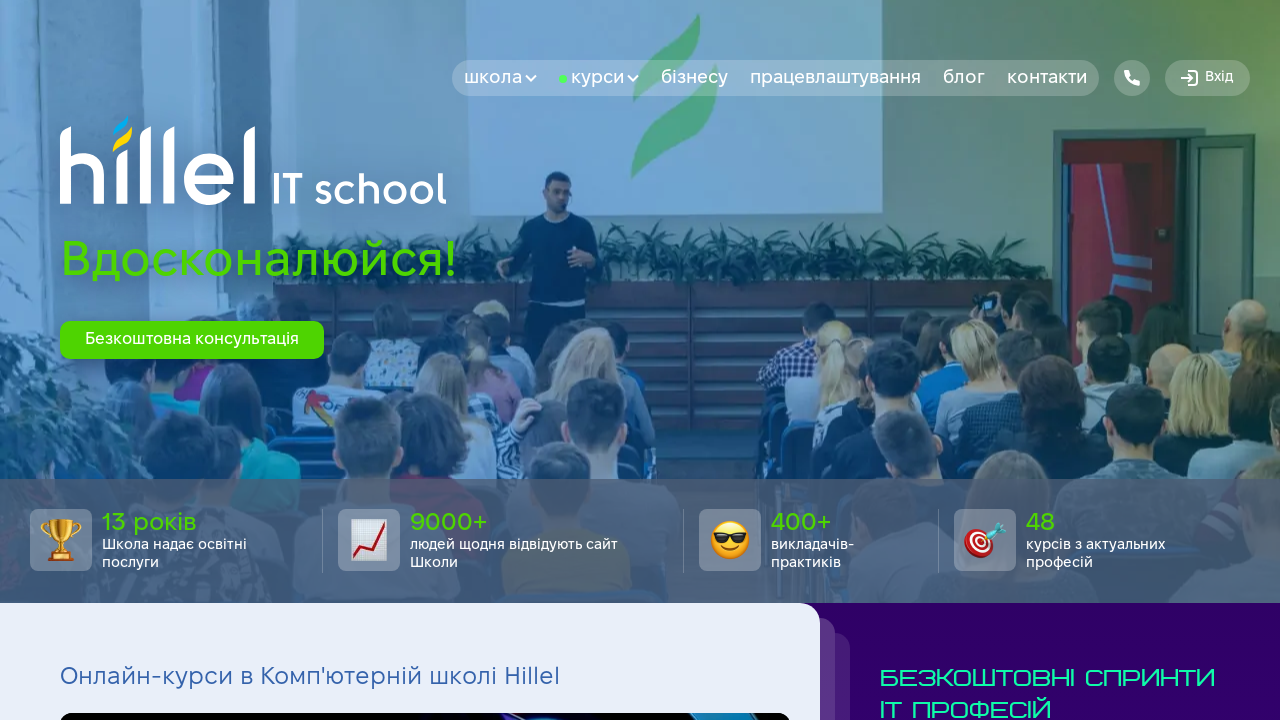

Clicked the consultation button on the homepage at (192, 340) on #btn-consultation-hero
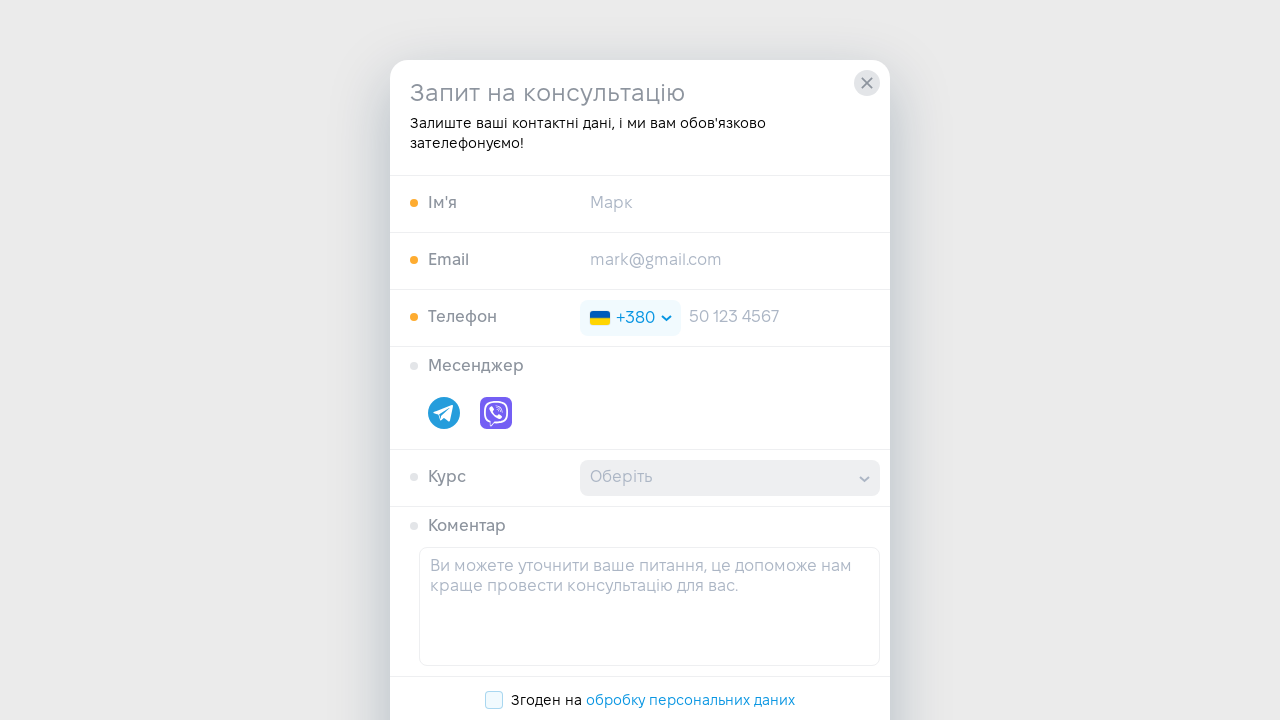

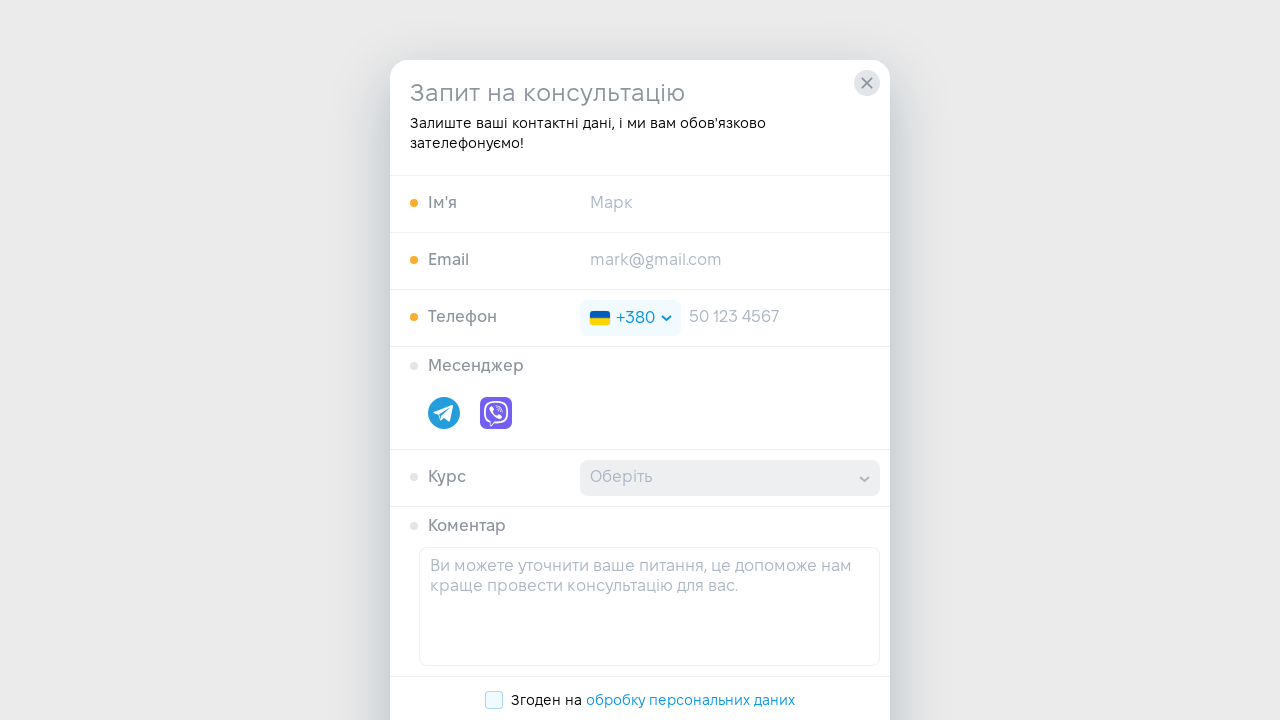